Tests dynamic content loading by clicking a Start button and waiting for the "Hello World!" text to become visible on the page.

Starting URL: https://the-internet.herokuapp.com/dynamic_loading/1

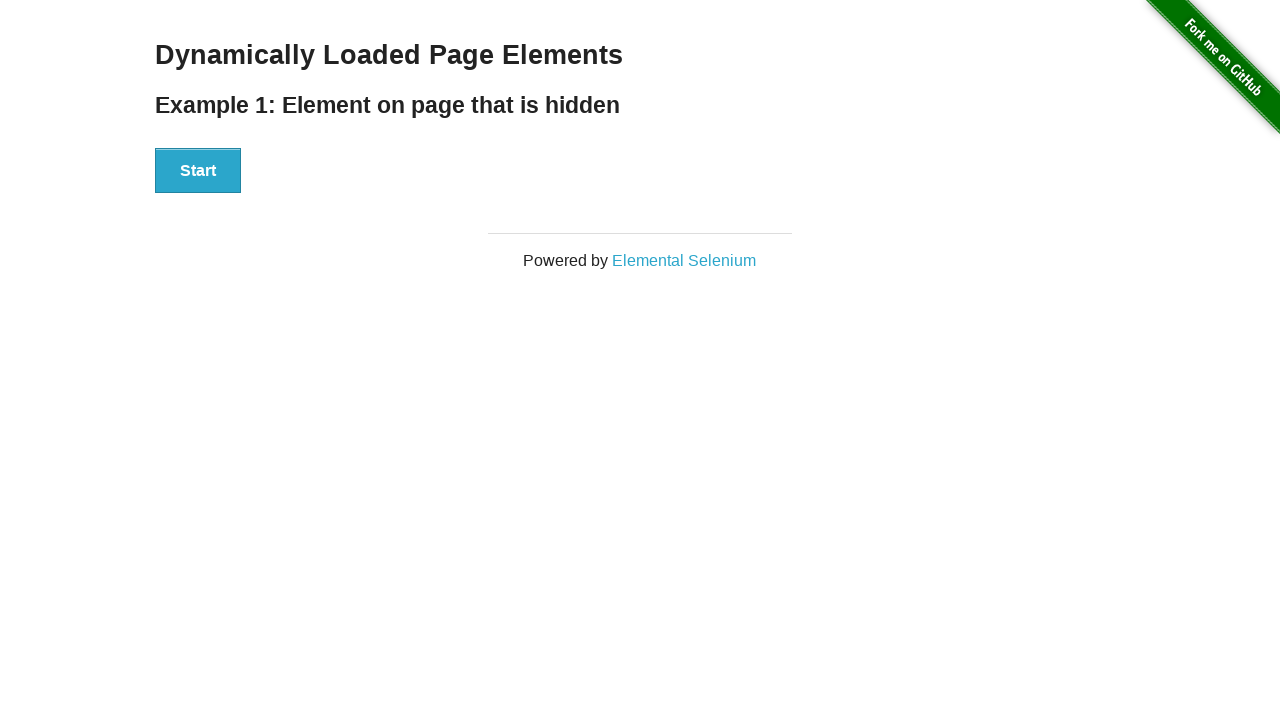

Clicked the Start button to trigger dynamic content loading at (198, 171) on xpath=//button[.='Start']
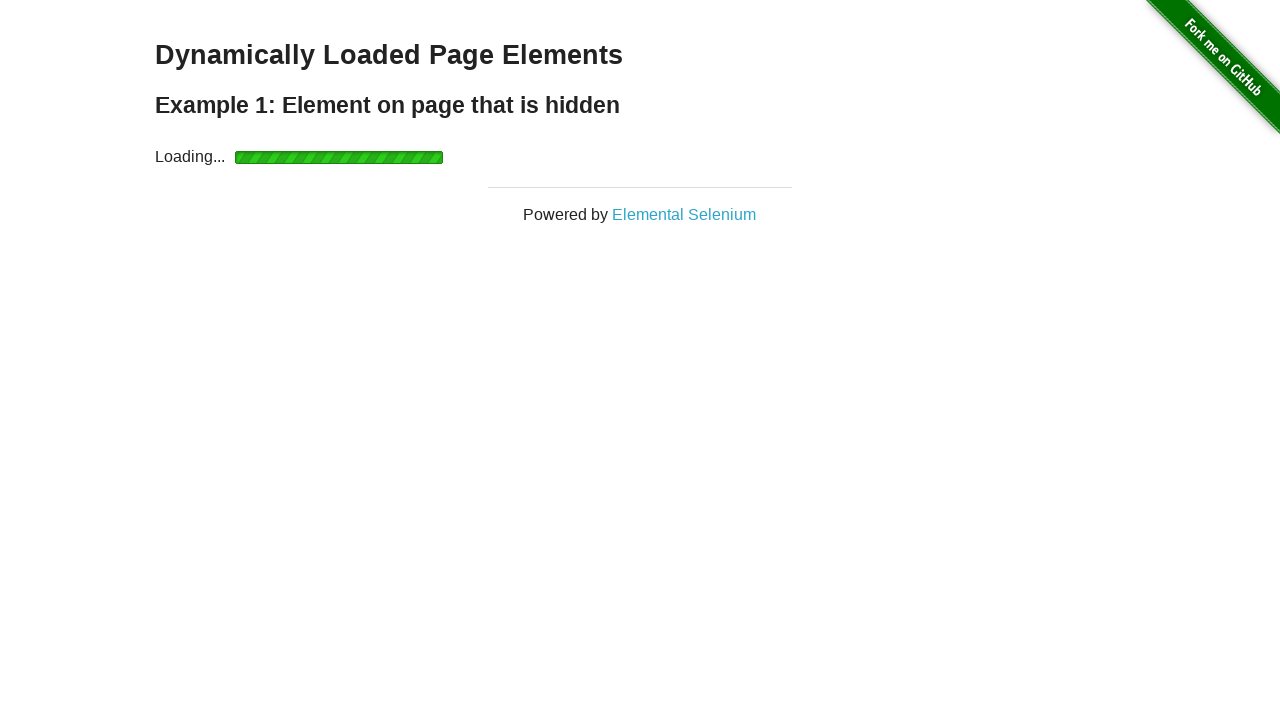

Waited for 'Hello World!' text to become visible
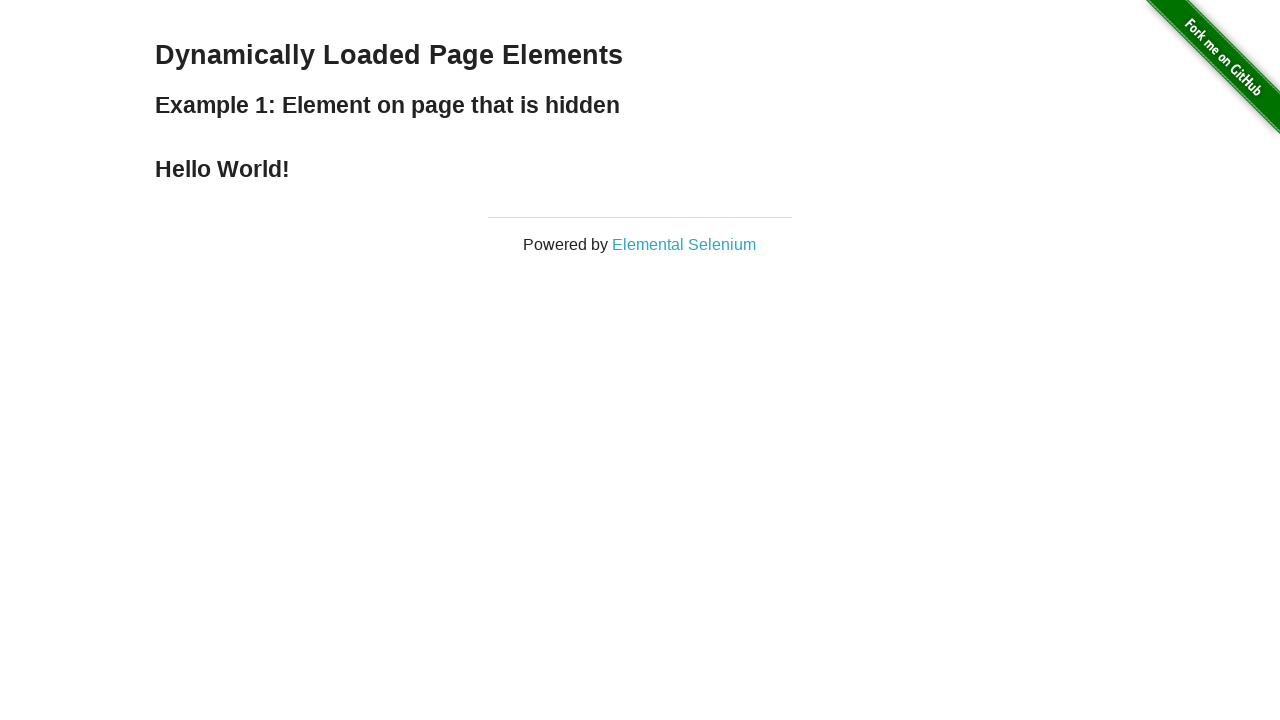

Retrieved 'Hello World!' text content: 'Hello World!'
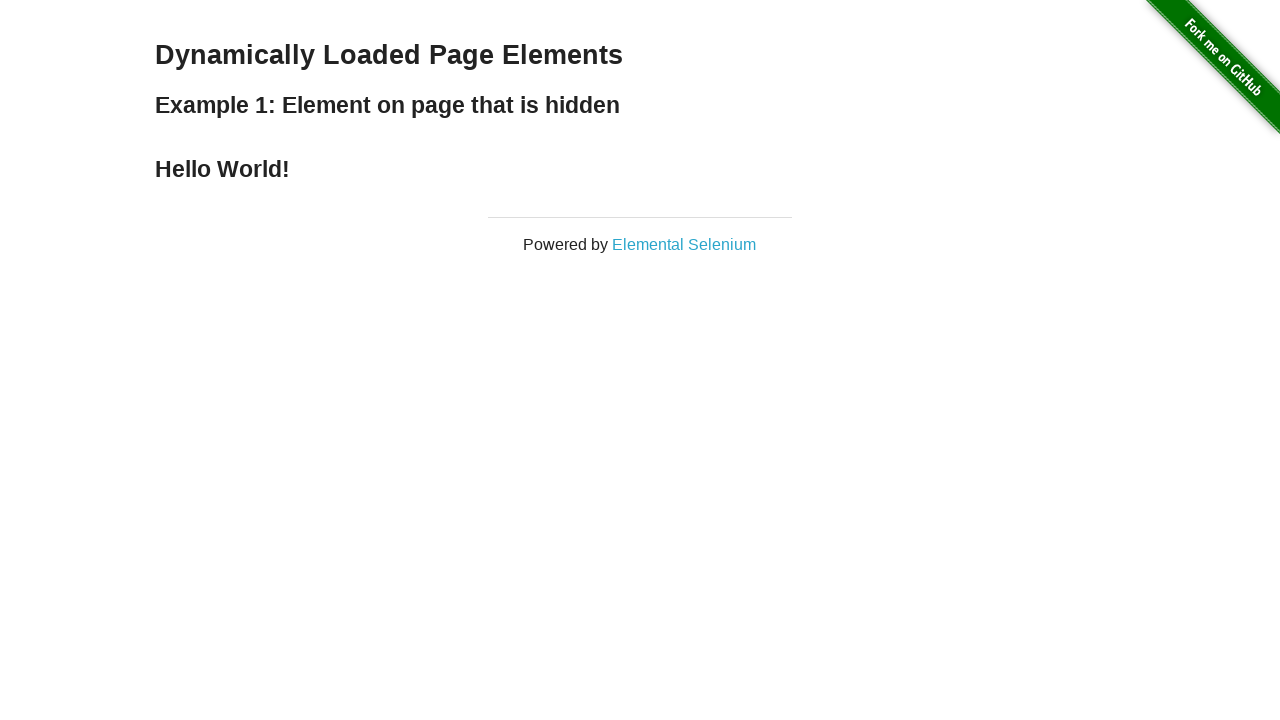

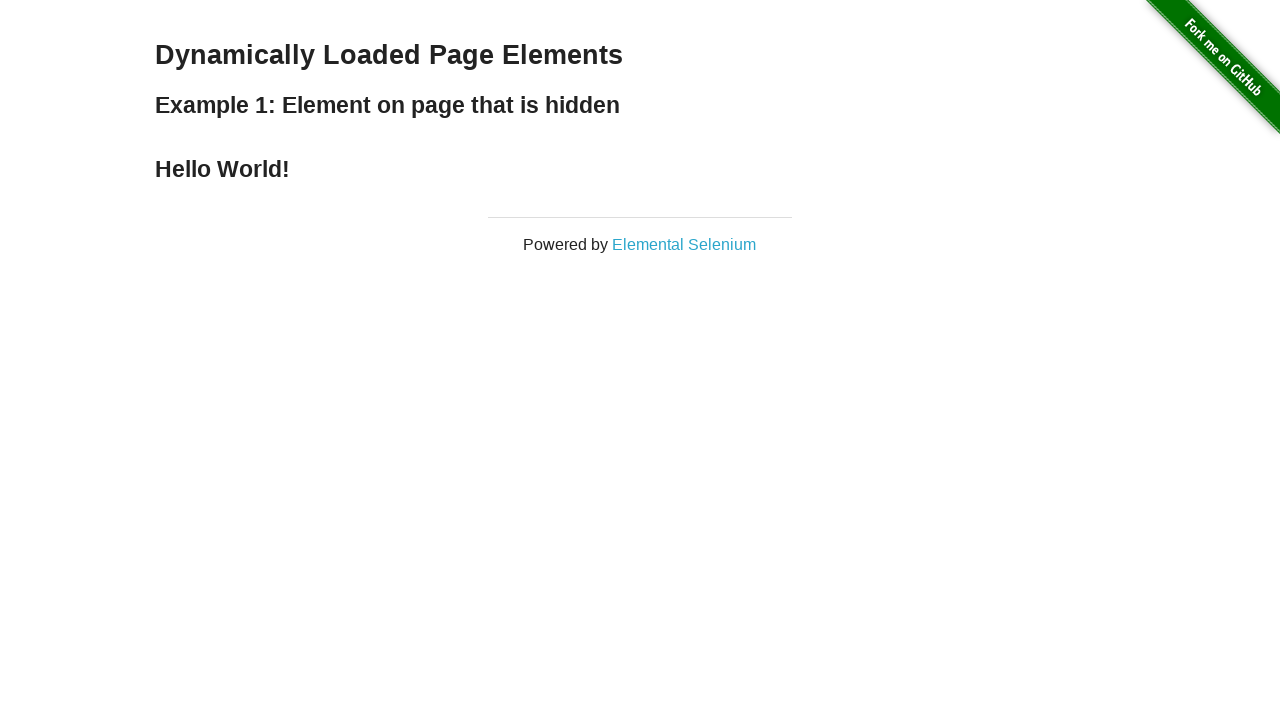